Tests category navigation by hovering over MP3 Players category and verifying subcategories are displayed

Starting URL: https://naveenautomationlabs.com/opencart/index.php?route=common/home

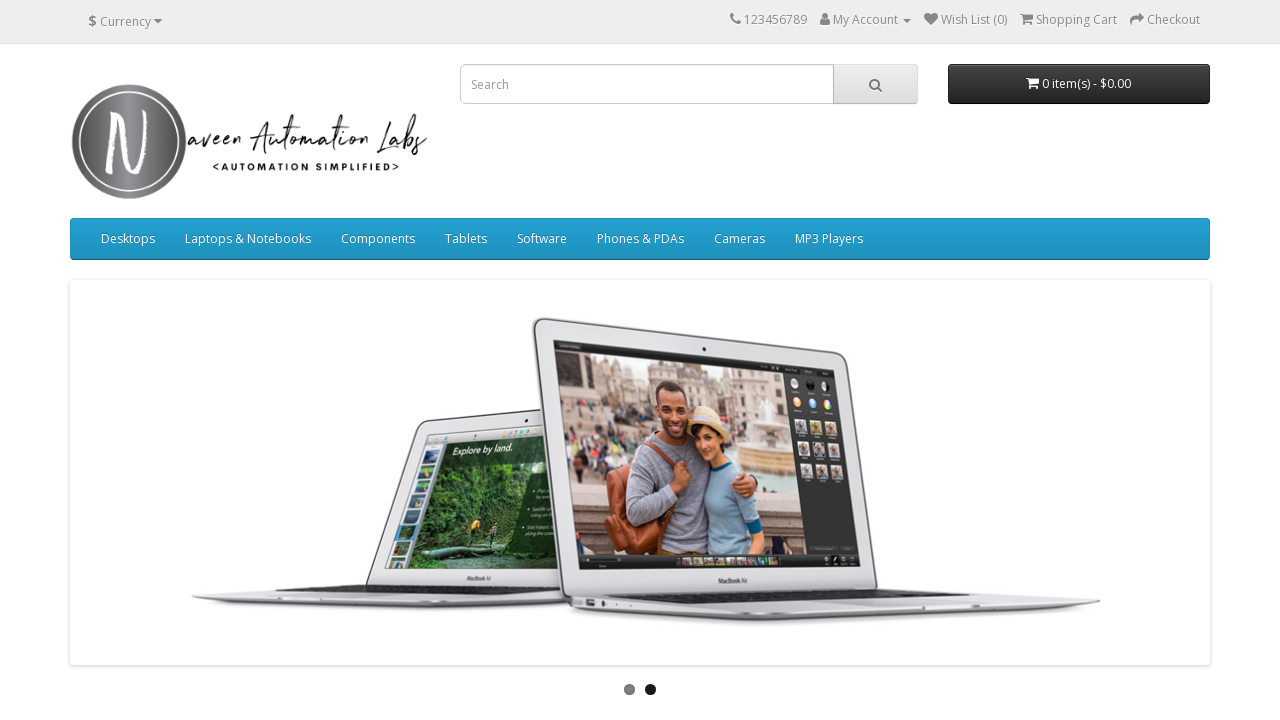

Hovered over MP3 Players category in navigation at (829, 239) on a:has-text('MP3 Players')
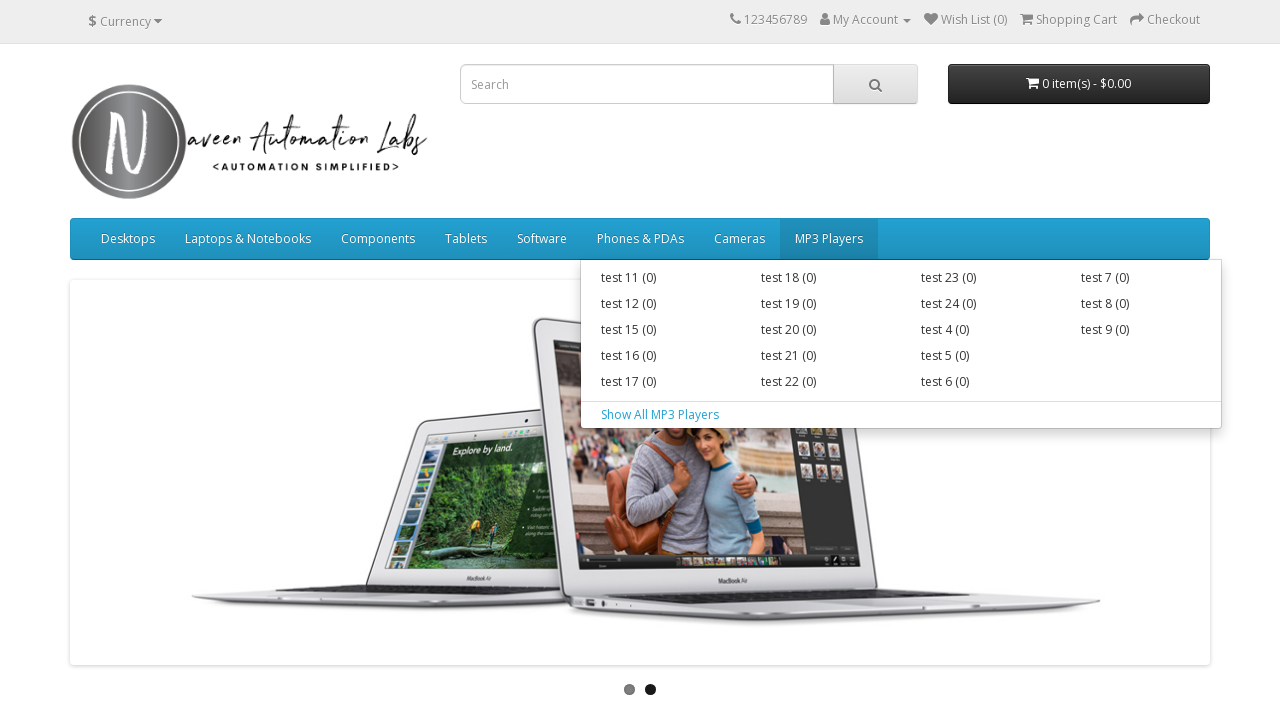

Subcategory dropdown appeared after hovering over MP3 Players
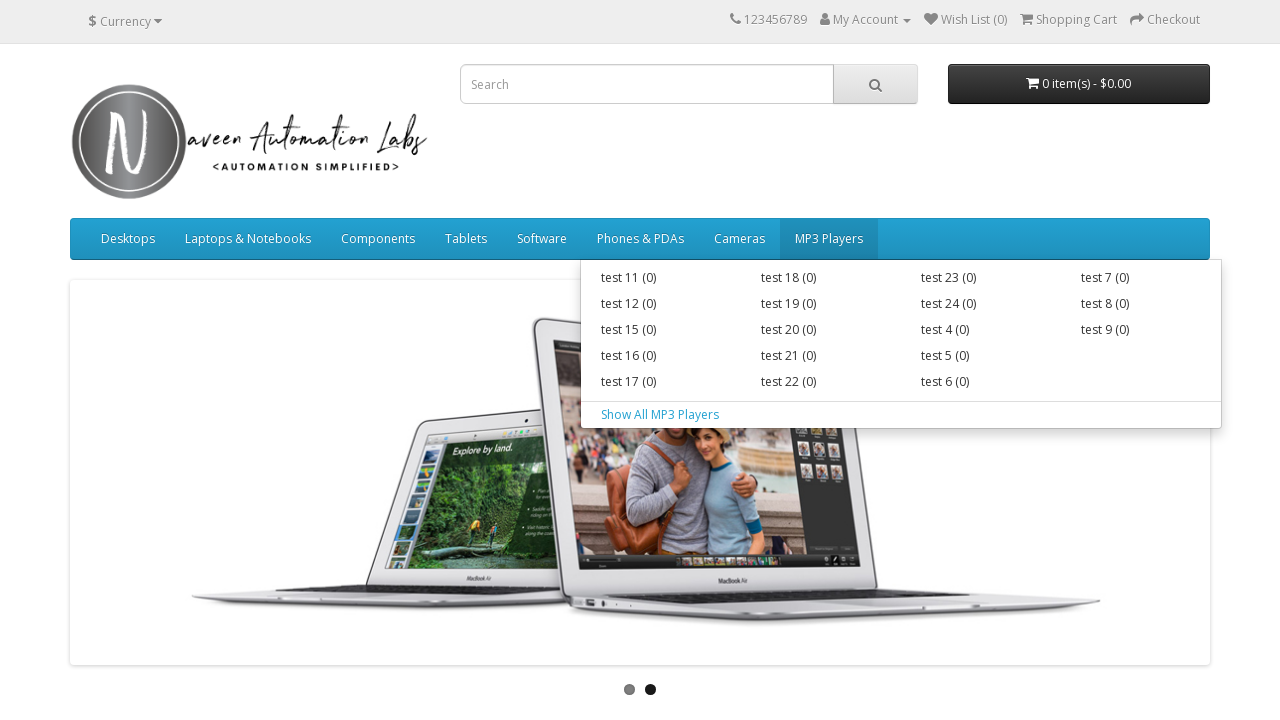

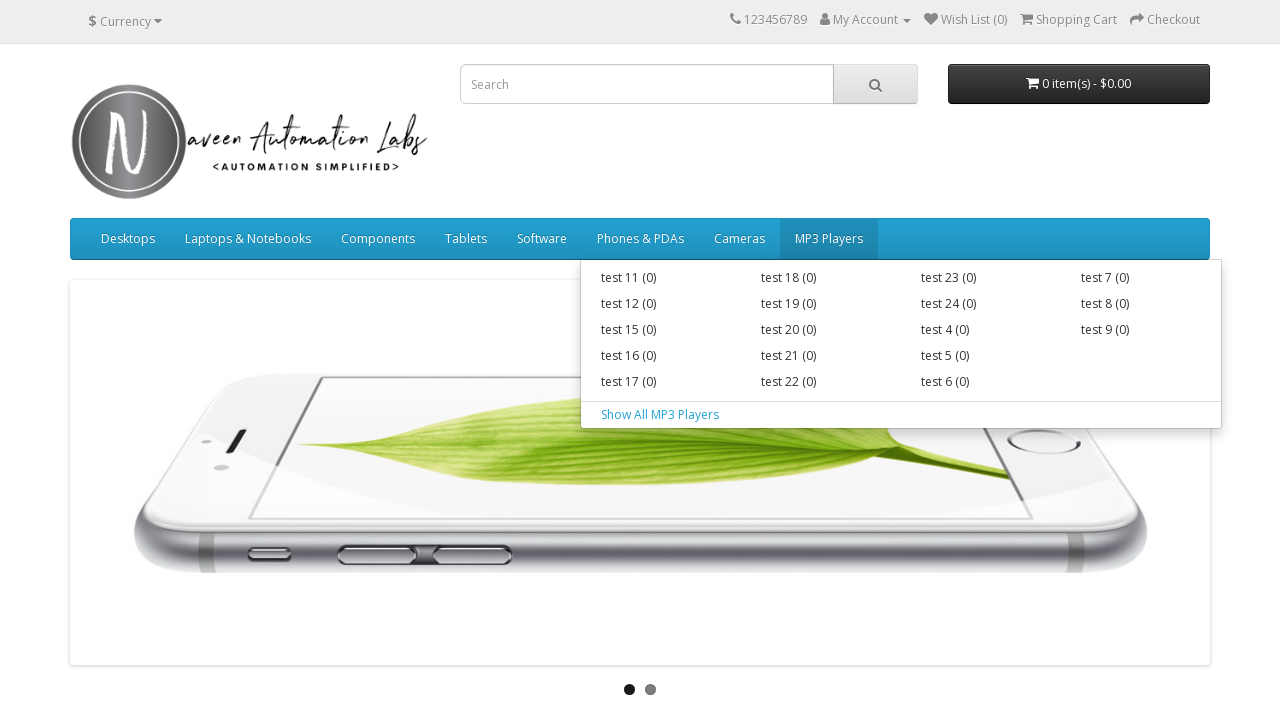